Tests JavaScript alert handling by clicking a button to trigger an alert and accepting the alert dialog.

Starting URL: https://the-internet.herokuapp.com/javascript_alerts

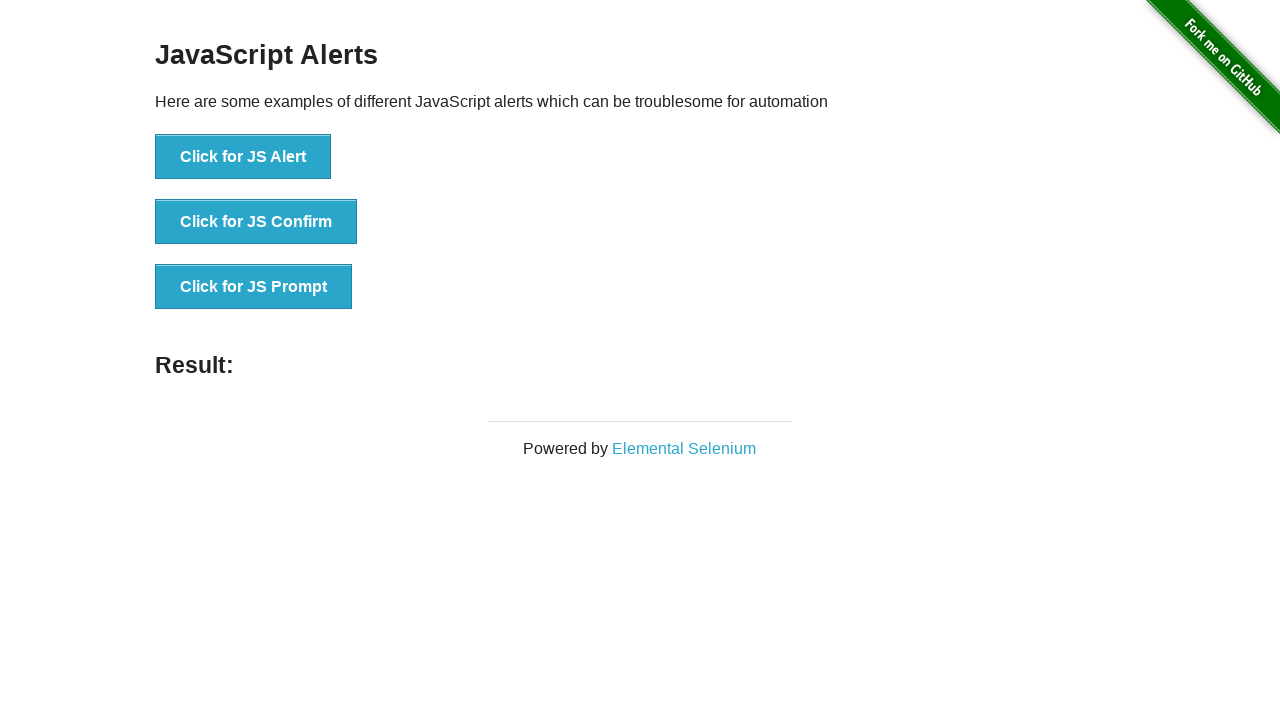

Set up dialog handler to accept alerts
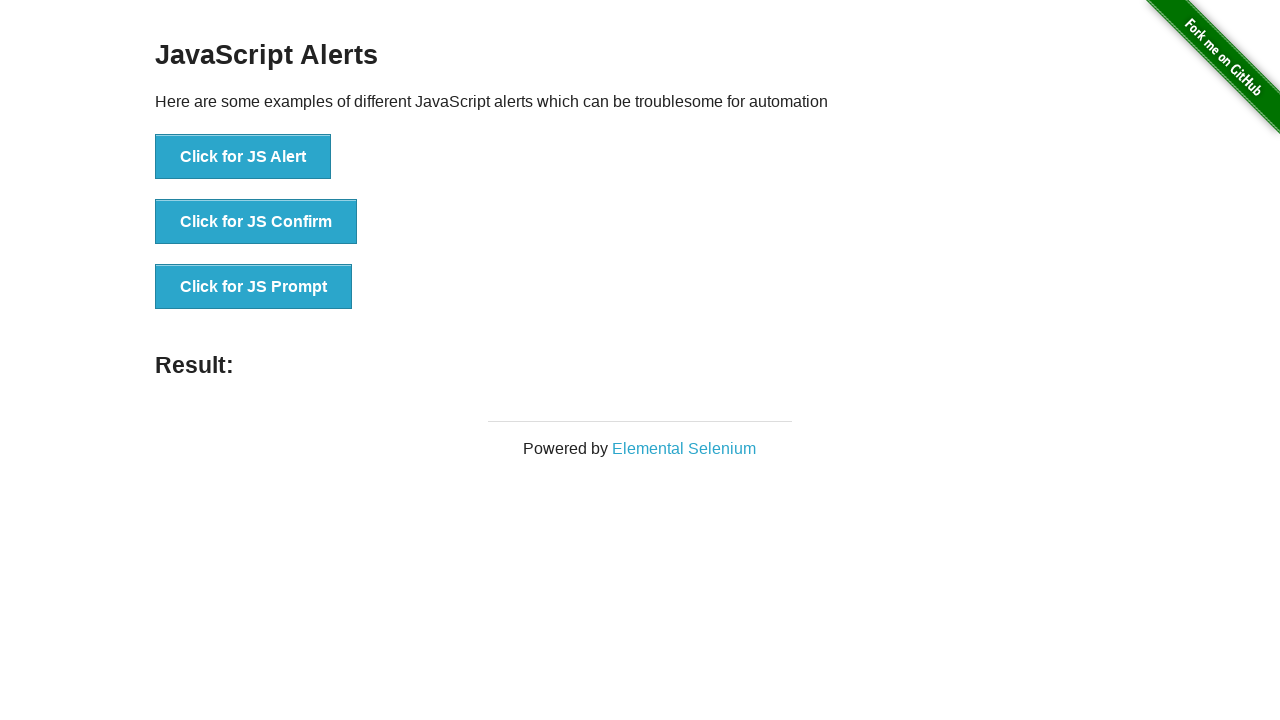

Clicked 'Click for JS Alert' button to trigger JavaScript alert at (243, 157) on xpath=//button[text()='Click for JS Alert']
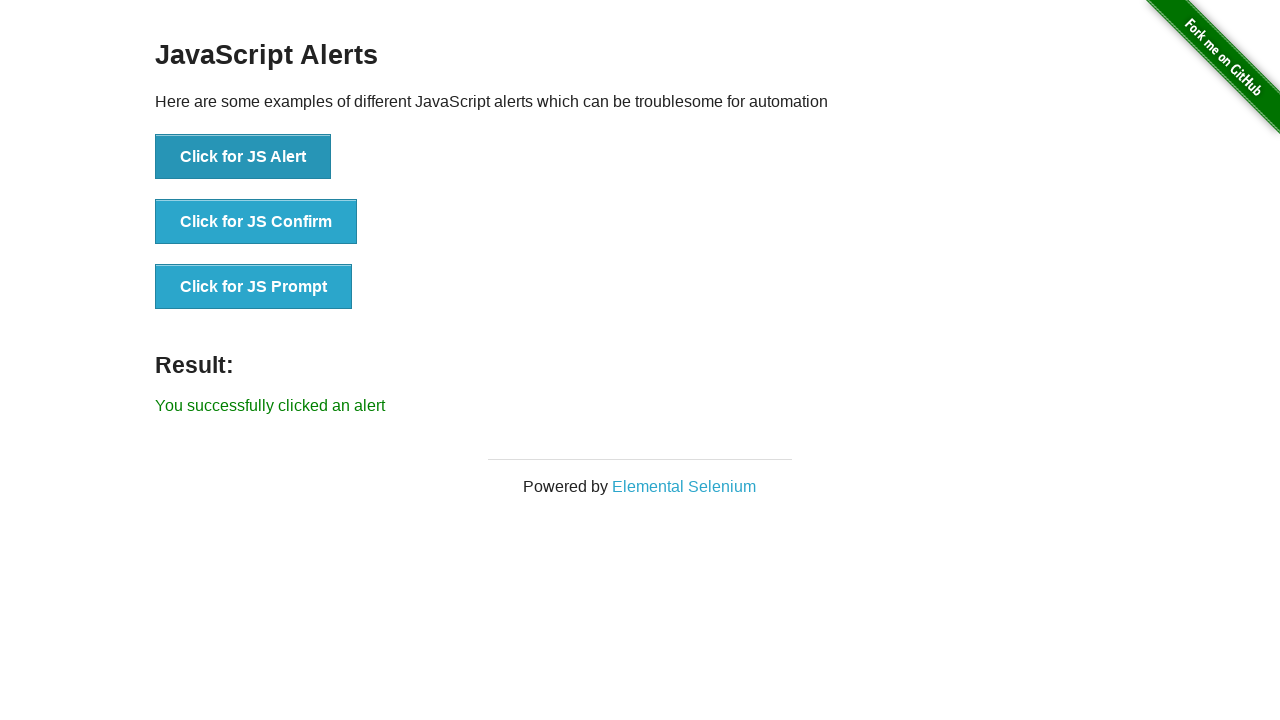

Alert was accepted and result element became visible
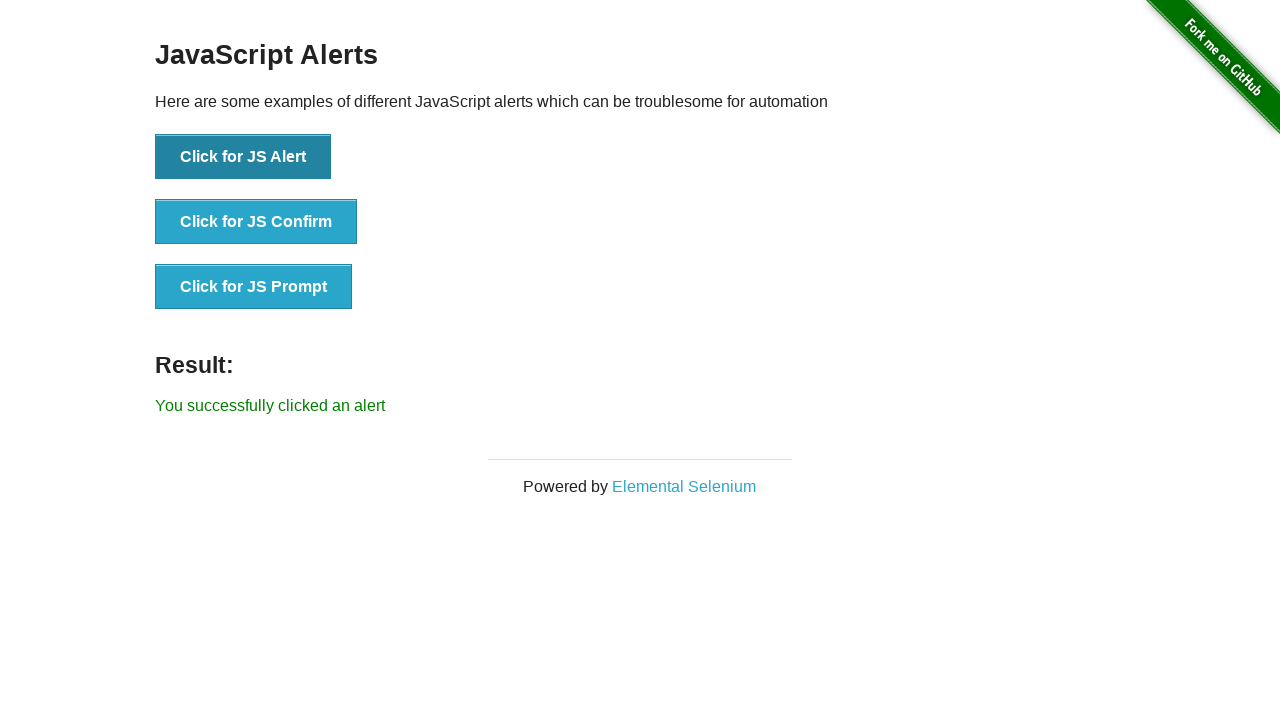

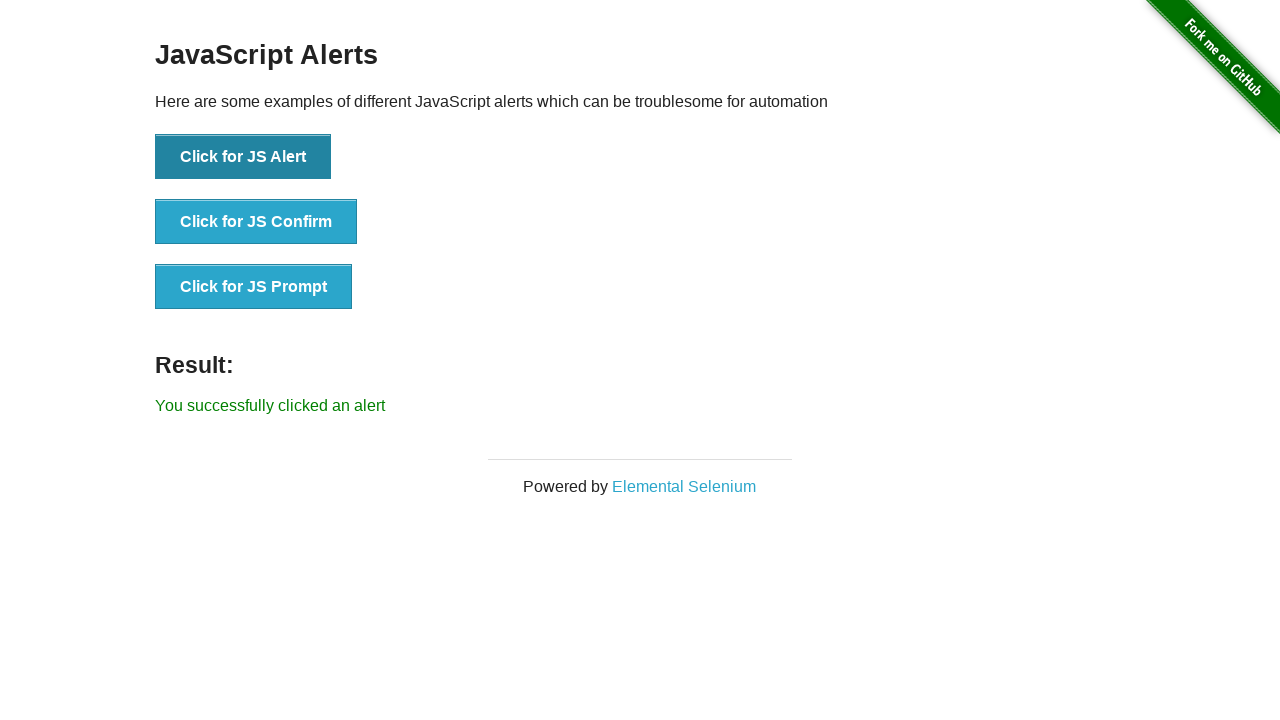